Tests clicking on visible elements, refreshing the page, and toggling element visibility using various selectors

Starting URL: http://vanilton.net/web-test/display/

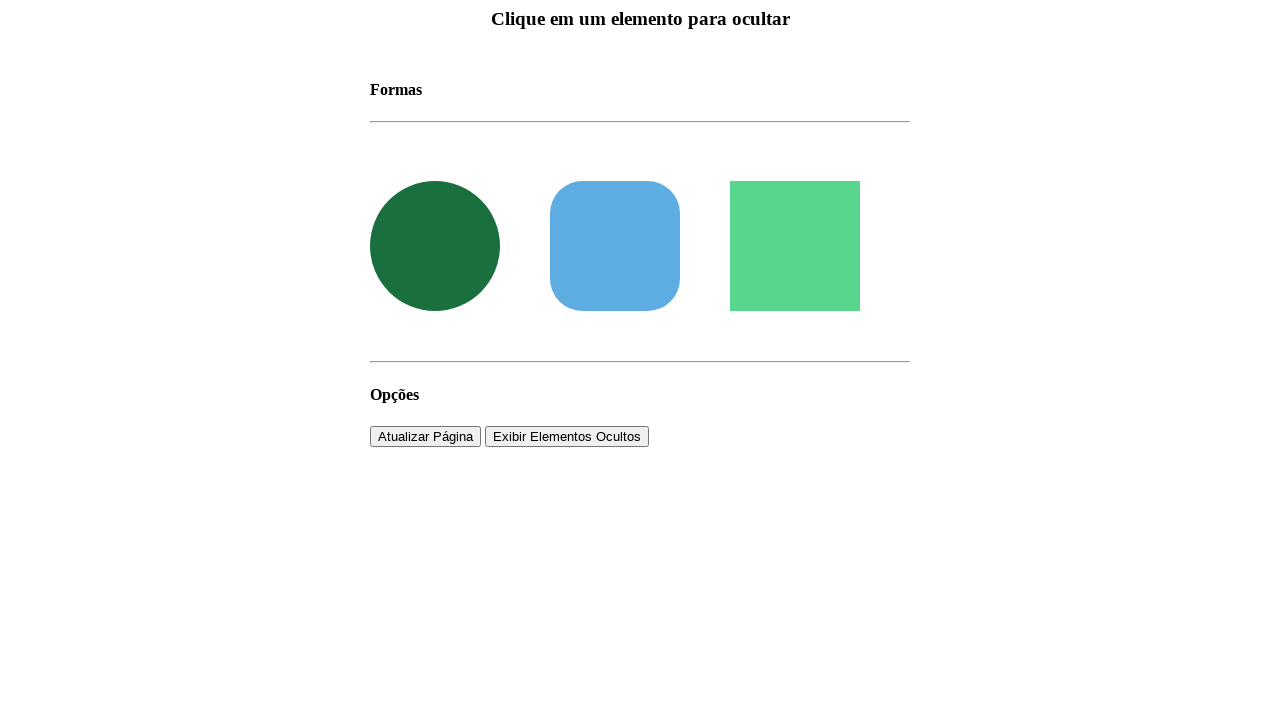

Clicked on the circle clone element at (435, 246) on #circle-clone
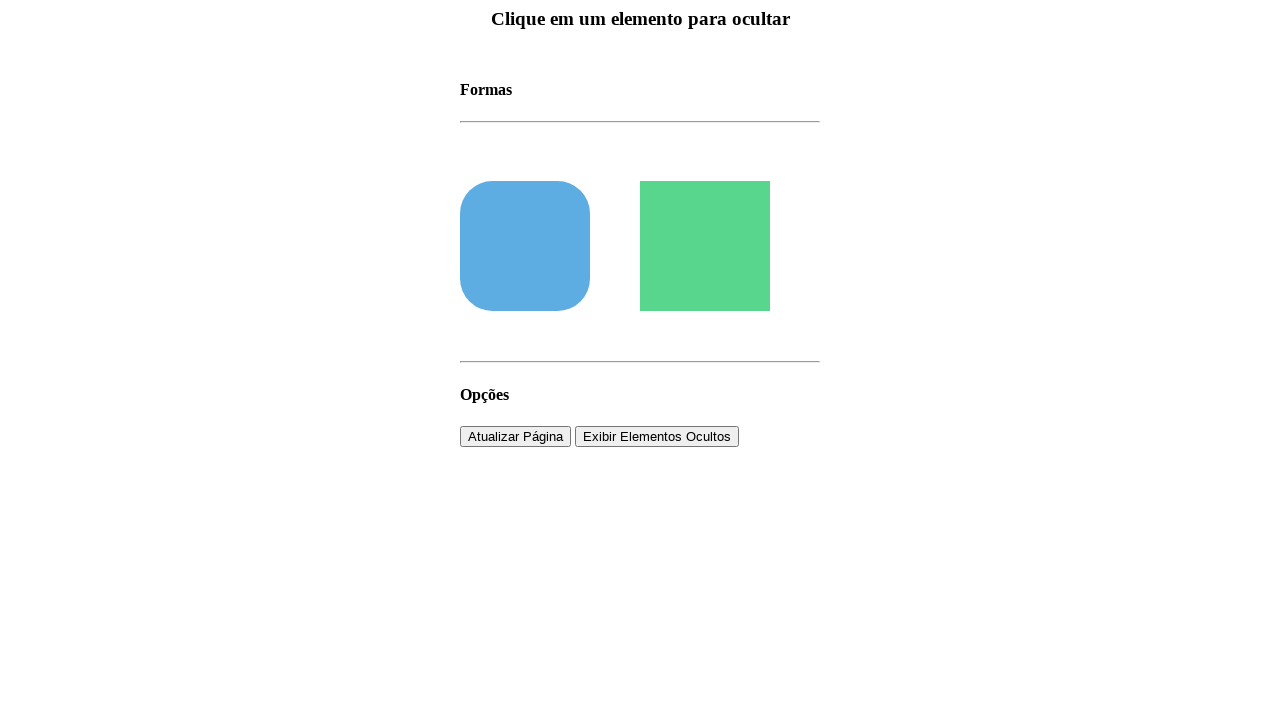

Clicked refresh page button at (516, 436) on #refresh-page
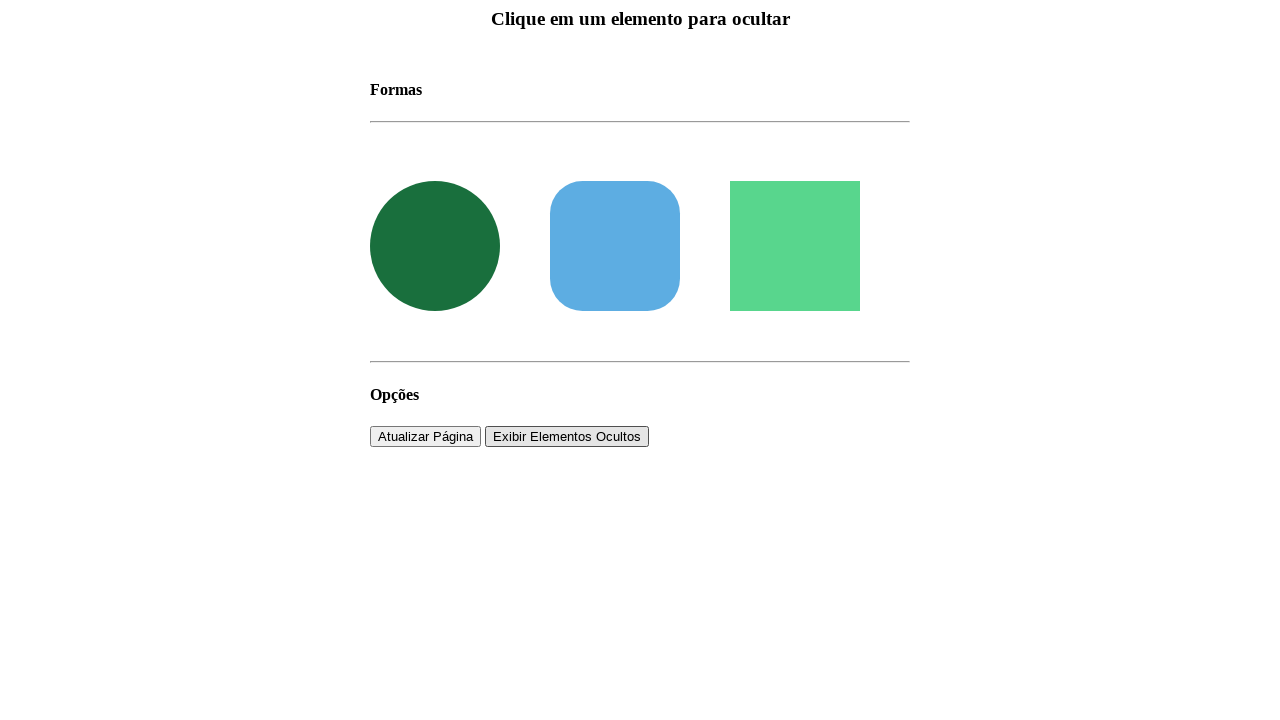

Clicked on section containing visible circle at (640, 102) on section >> internal:has=".circle >> visible=true"
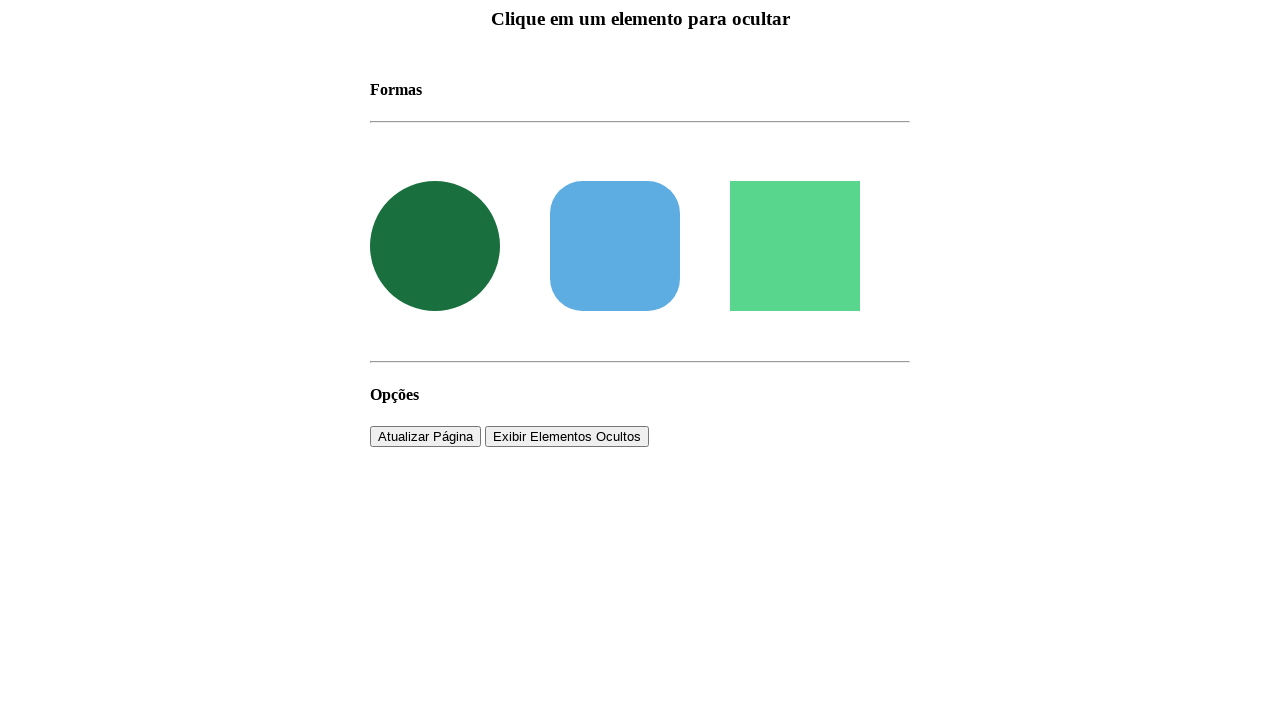

Clicked show/hide elements button to toggle visibility at (567, 436) on button:has-text("Show Hide Elements"), button:has-text("Exibir Elementos Ocultos
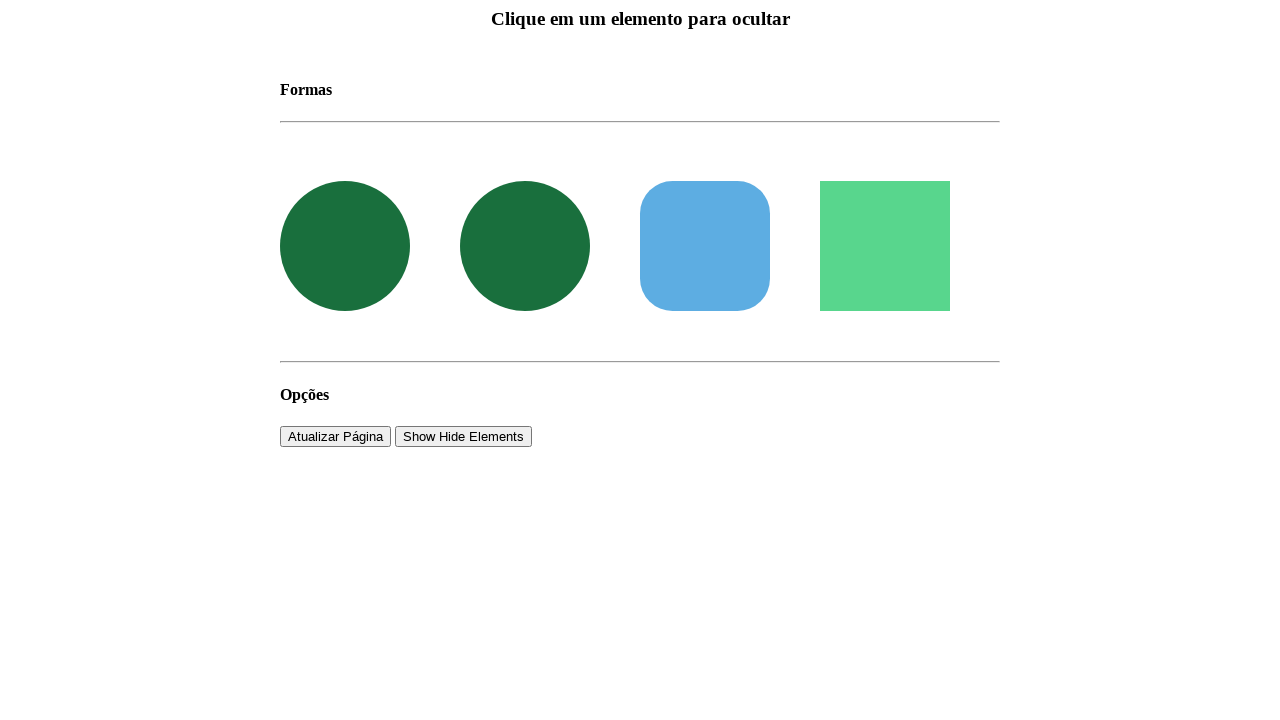

Clicked show/hide elements button again to toggle visibility back at (464, 436) on button:has-text("Show Hide Elements"), button:has-text("Exibir Elementos Ocultos
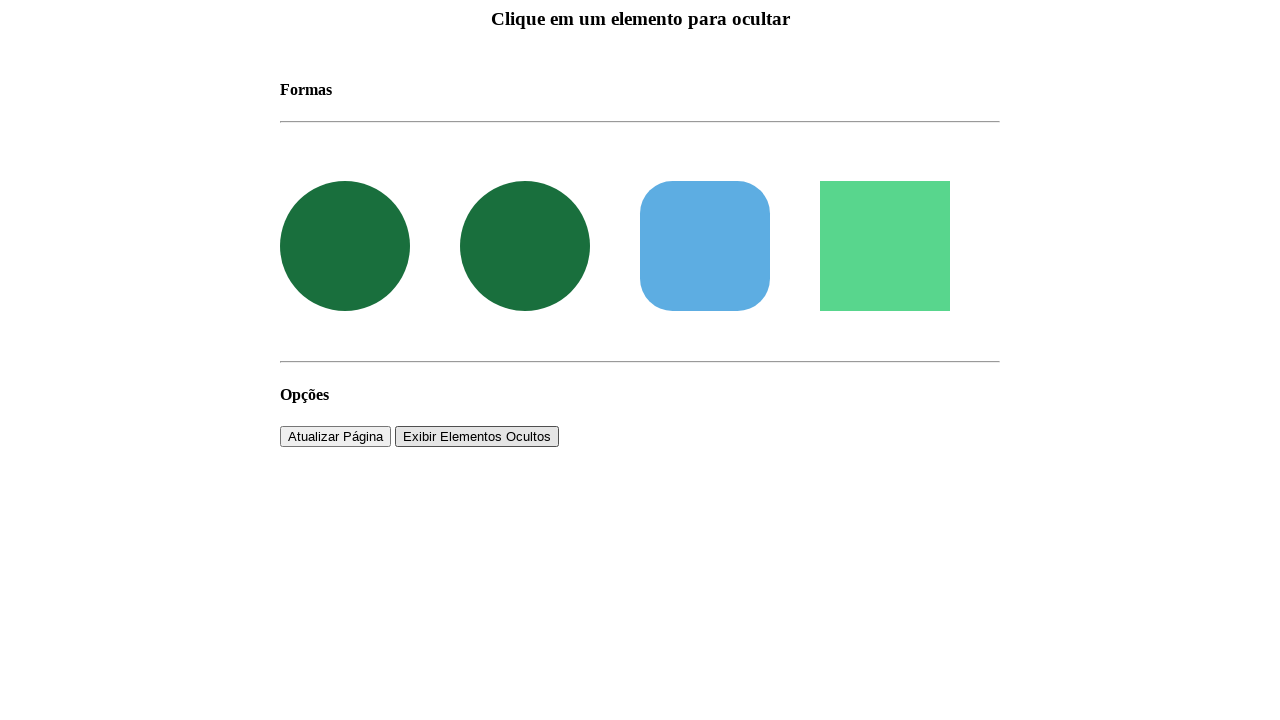

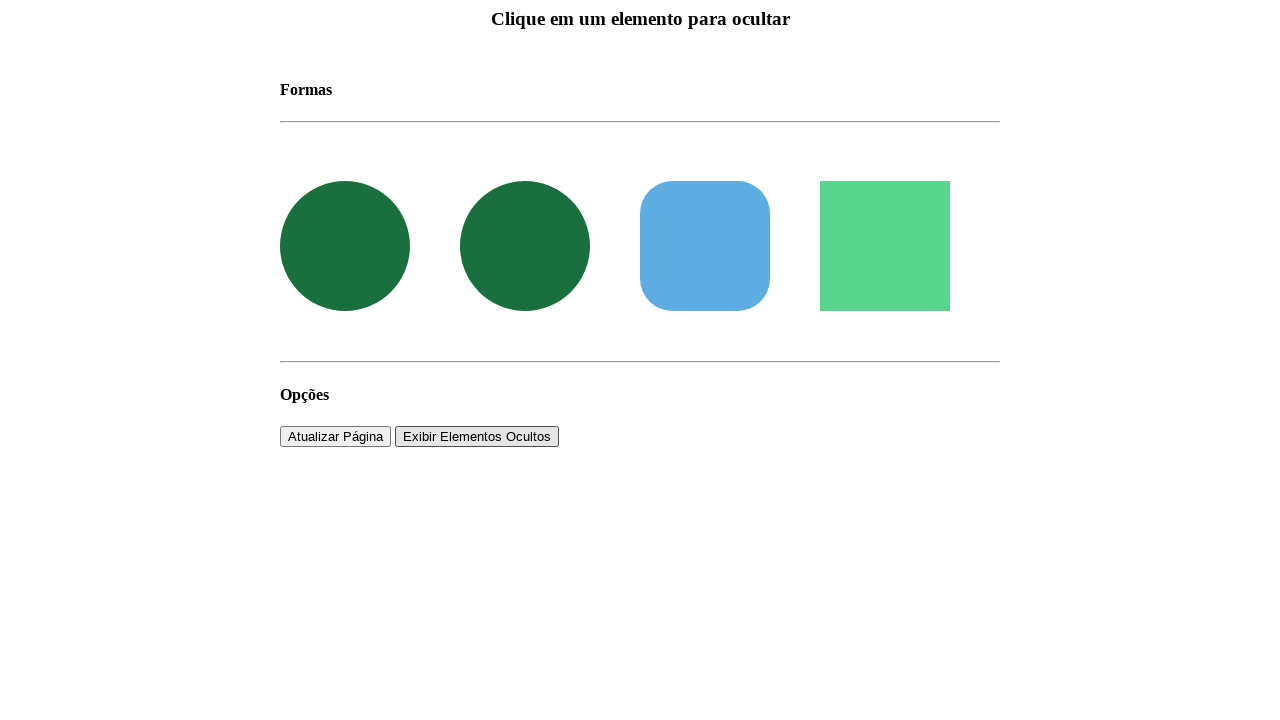